Tests dynamic page loading where content is rendered after clicking a Start button. Clicks the Start button, waits for loading to complete, and verifies the "Hello World!" finish text appears.

Starting URL: http://the-internet.herokuapp.com/dynamic_loading/2

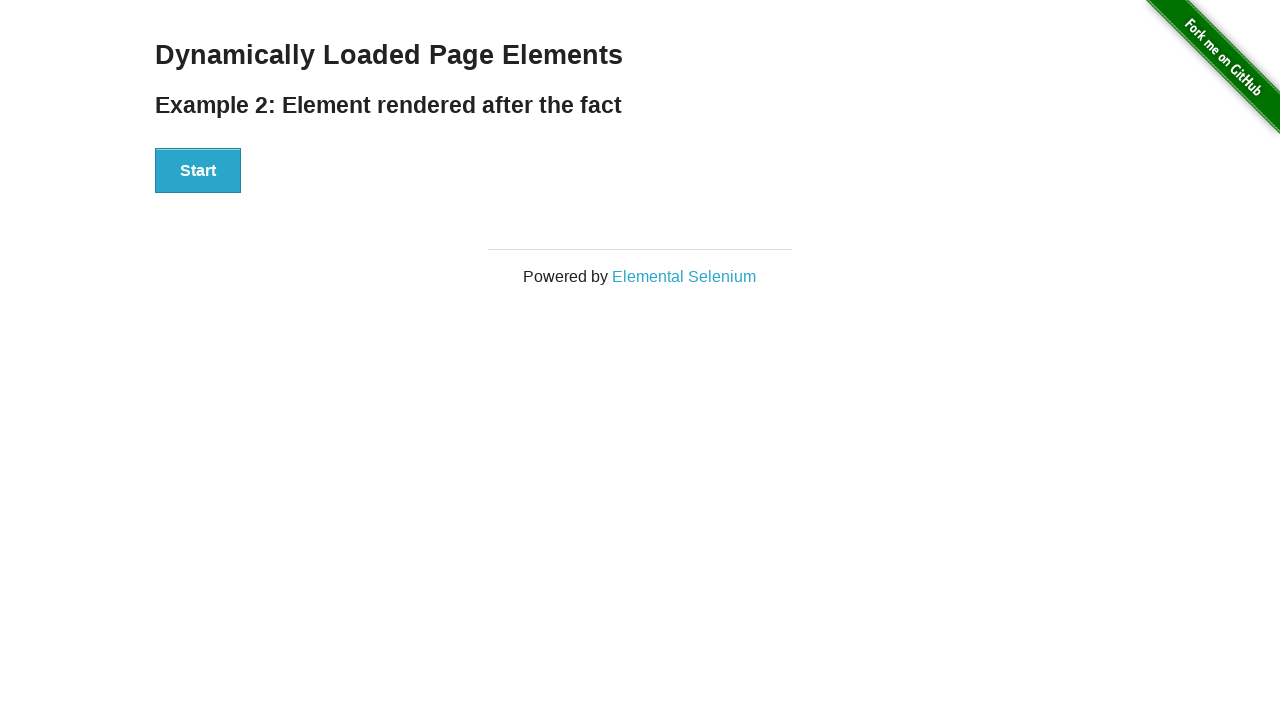

Clicked the Start button to initiate dynamic loading at (198, 171) on #start button
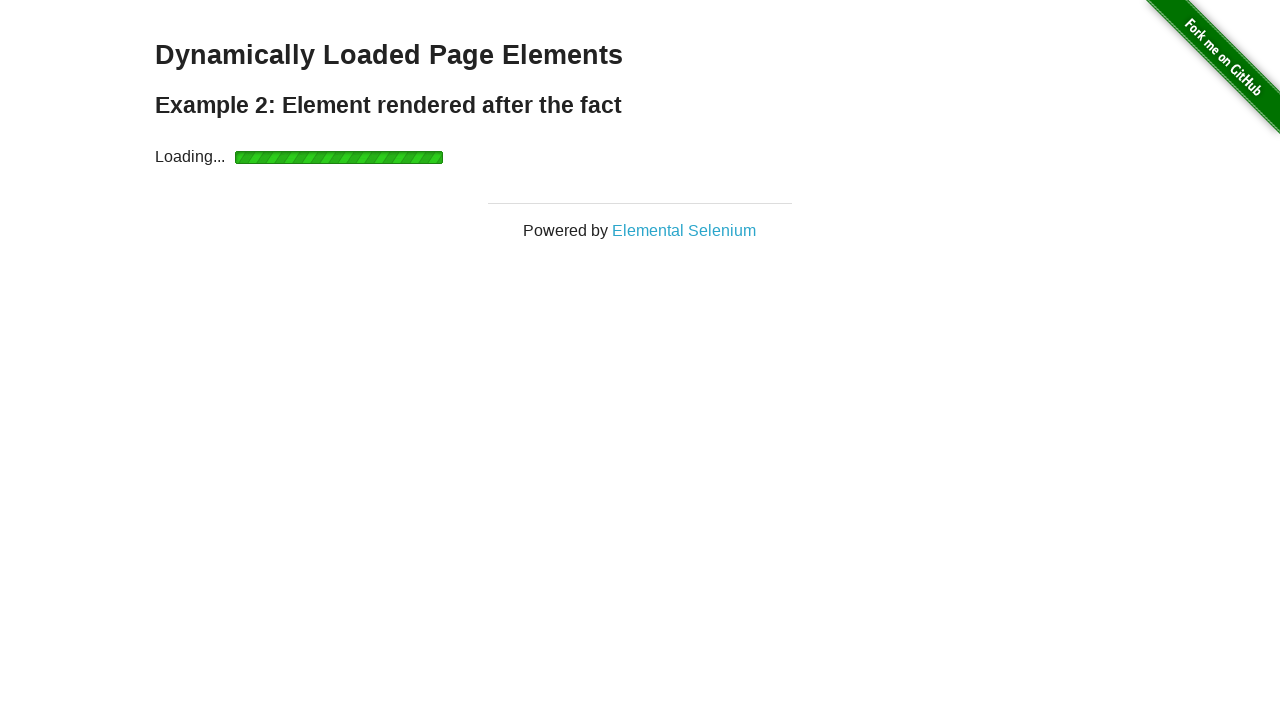

Waited for finish element to become visible after loading
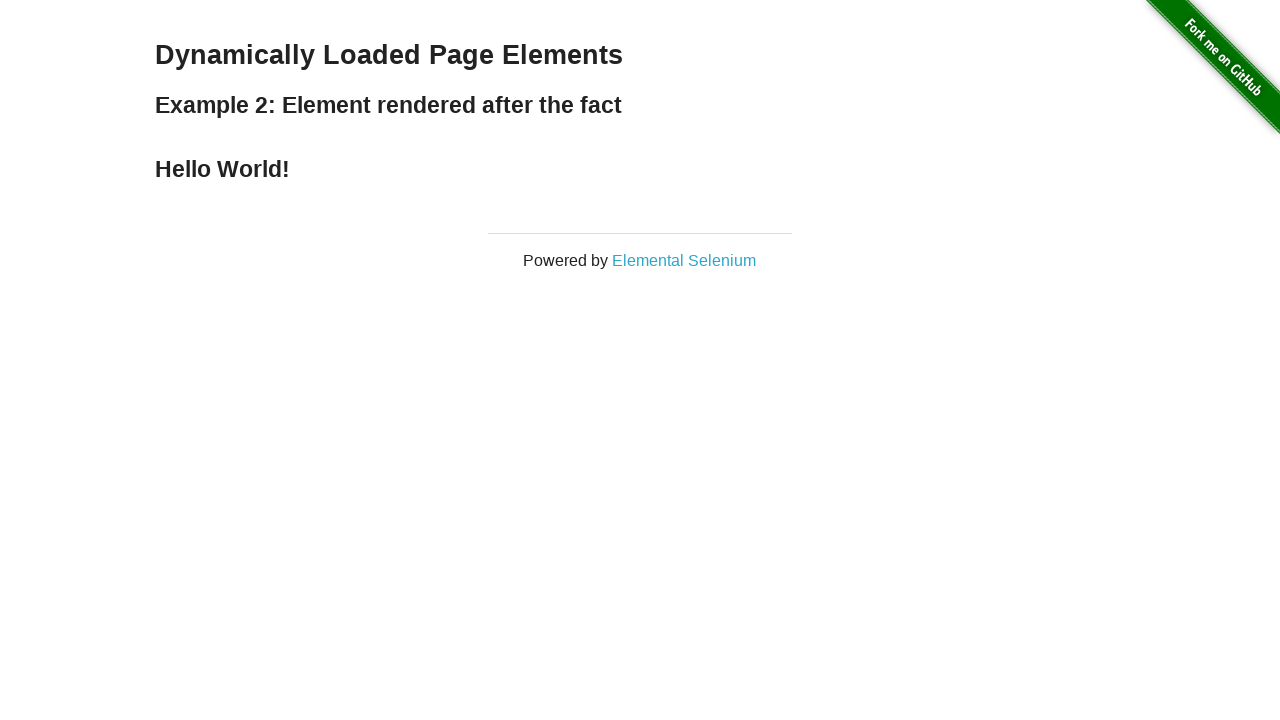

Verified 'Hello World!' finish text is visible
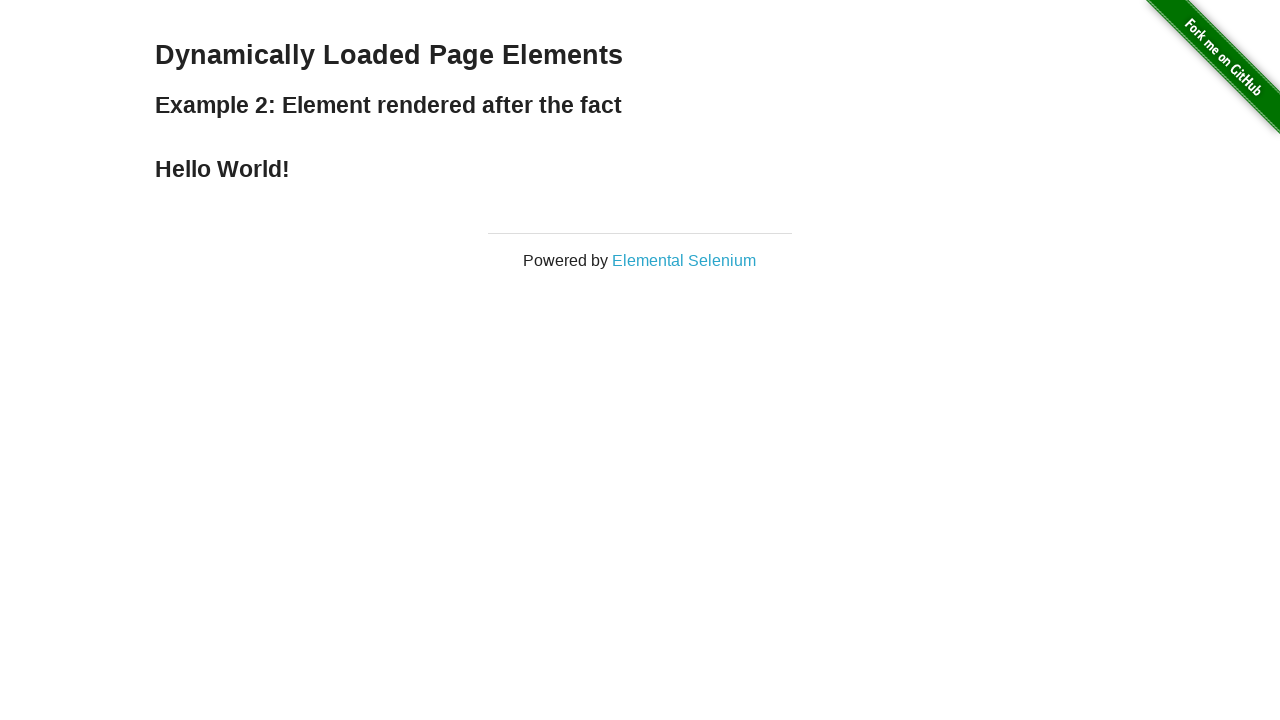

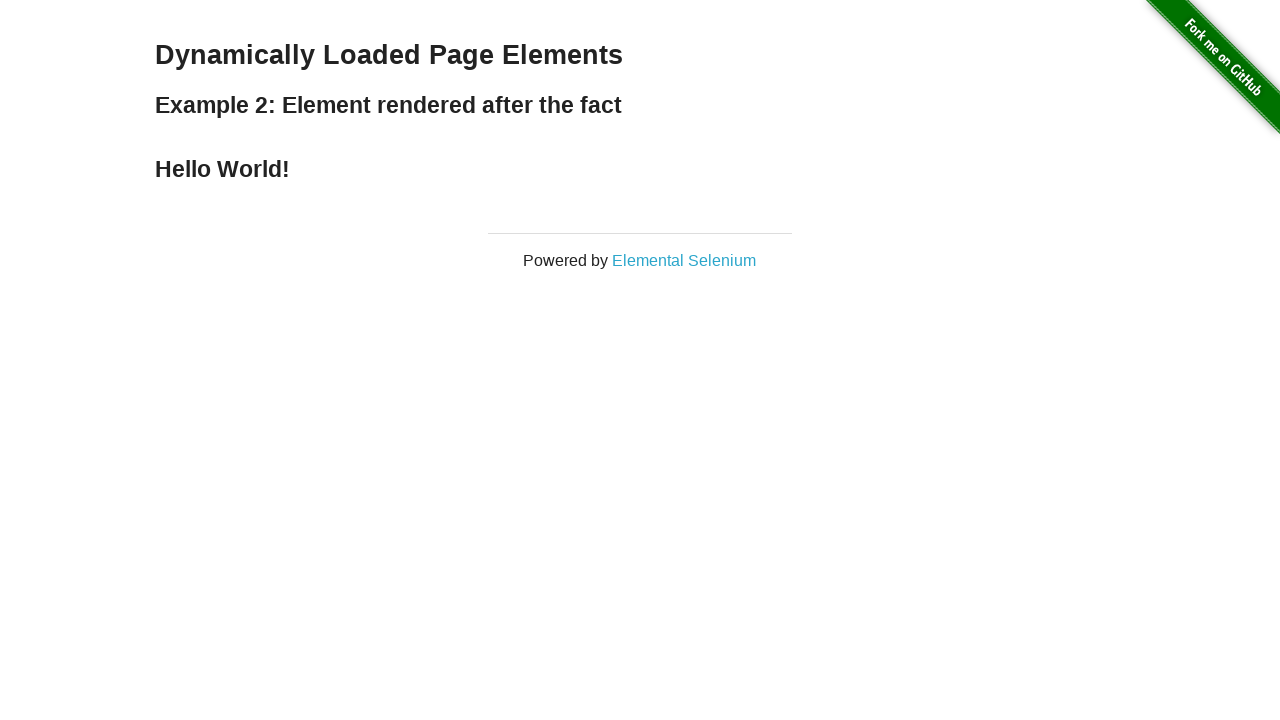